Tests registration form validation when confirm email does not match the original email

Starting URL: https://alada.vn/tai-khoan/dang-ky.html

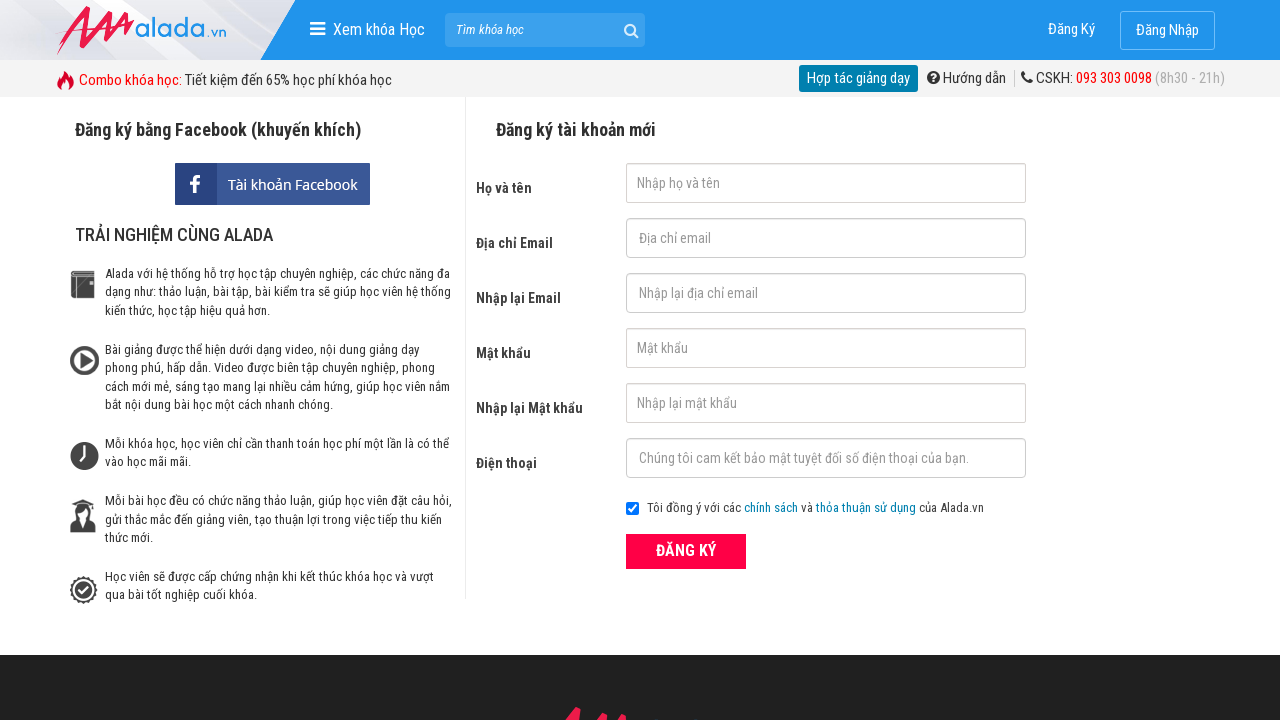

Filled first name field with 'Le Thanh Phat' on #txtFirstname
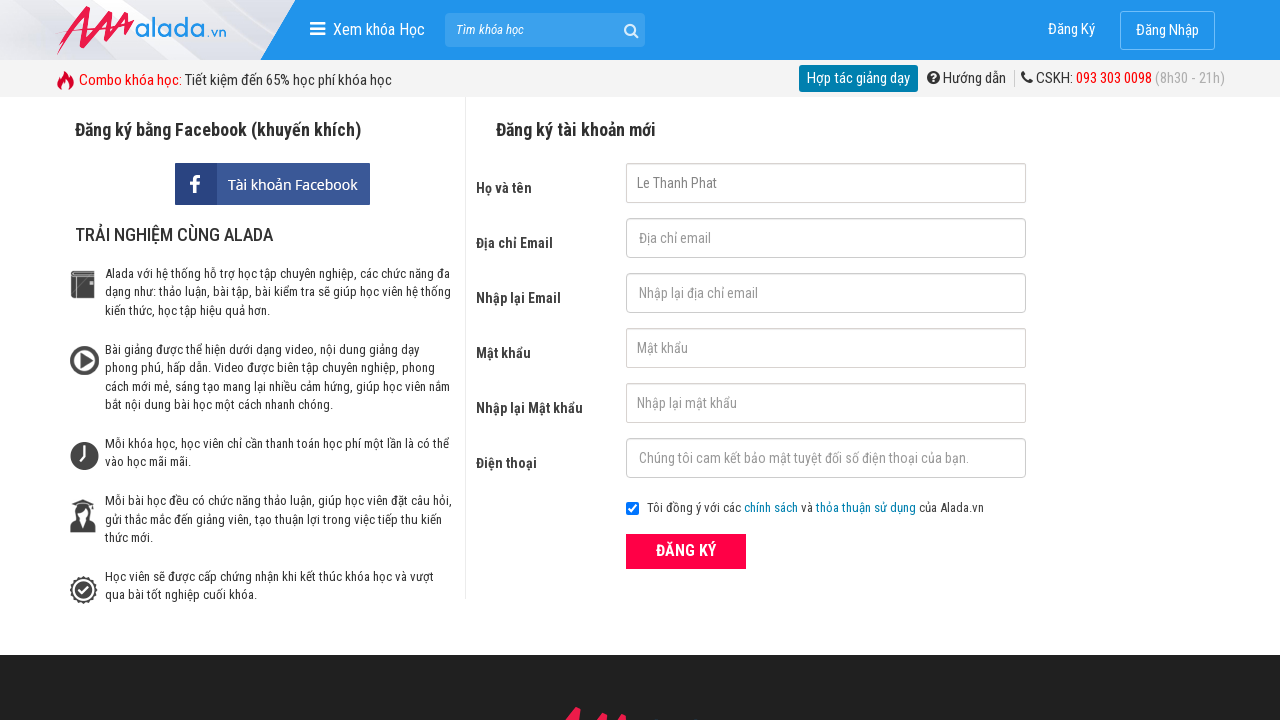

Filled email field with 'thanhphat@mail.com' on #txtEmail
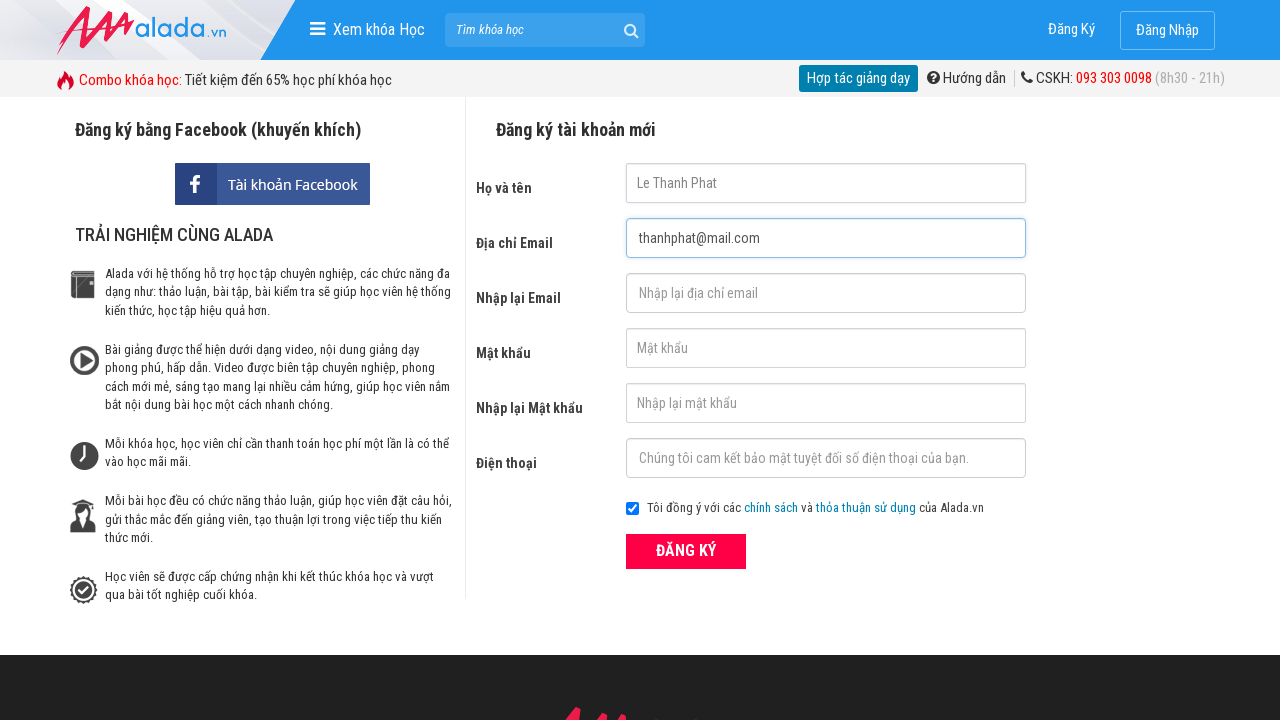

Filled confirm email field with mismatched email 'thanhphat@maill.com' on #txtCEmail
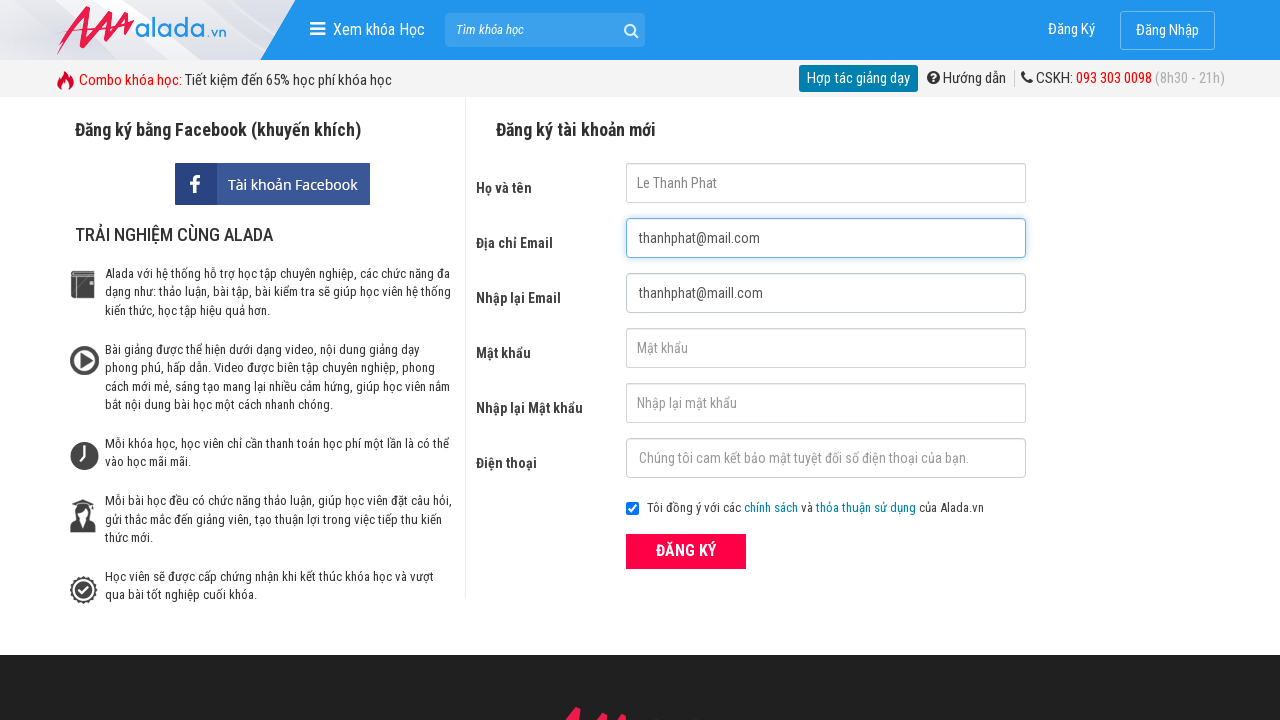

Filled password field with '123456789' on #txtPassword
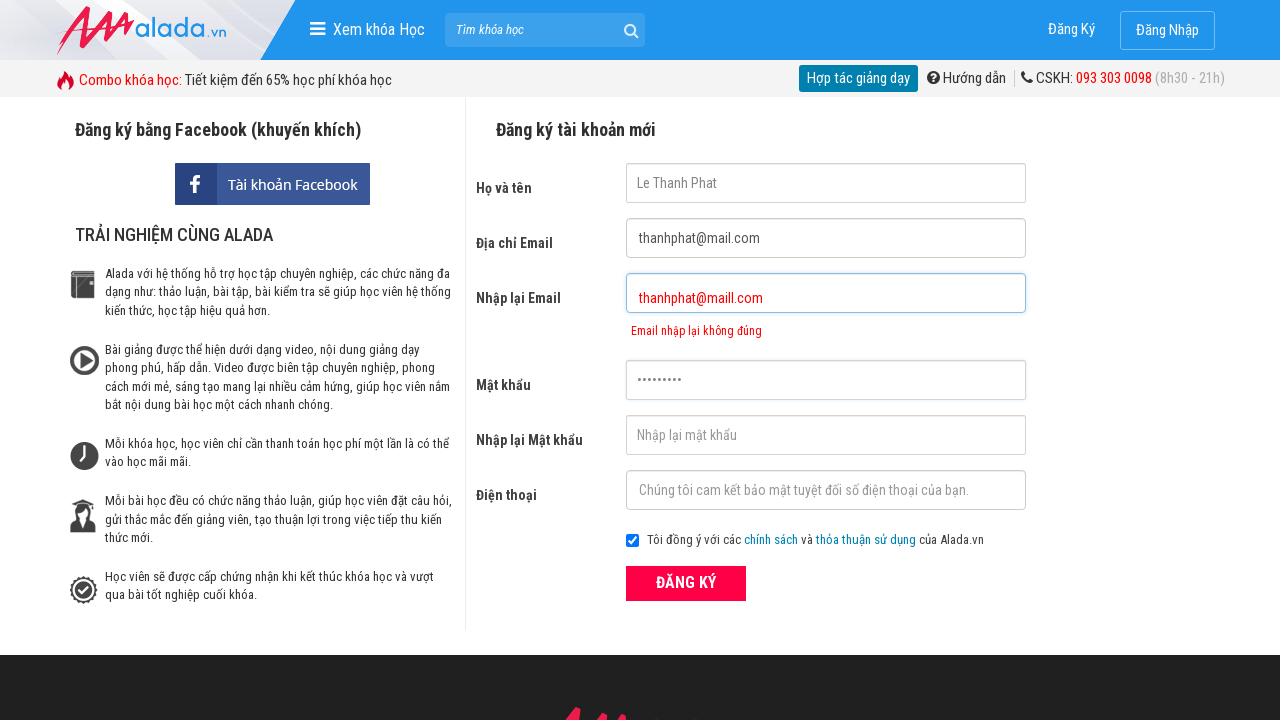

Filled confirm password field with '123456789' on #txtCPassword
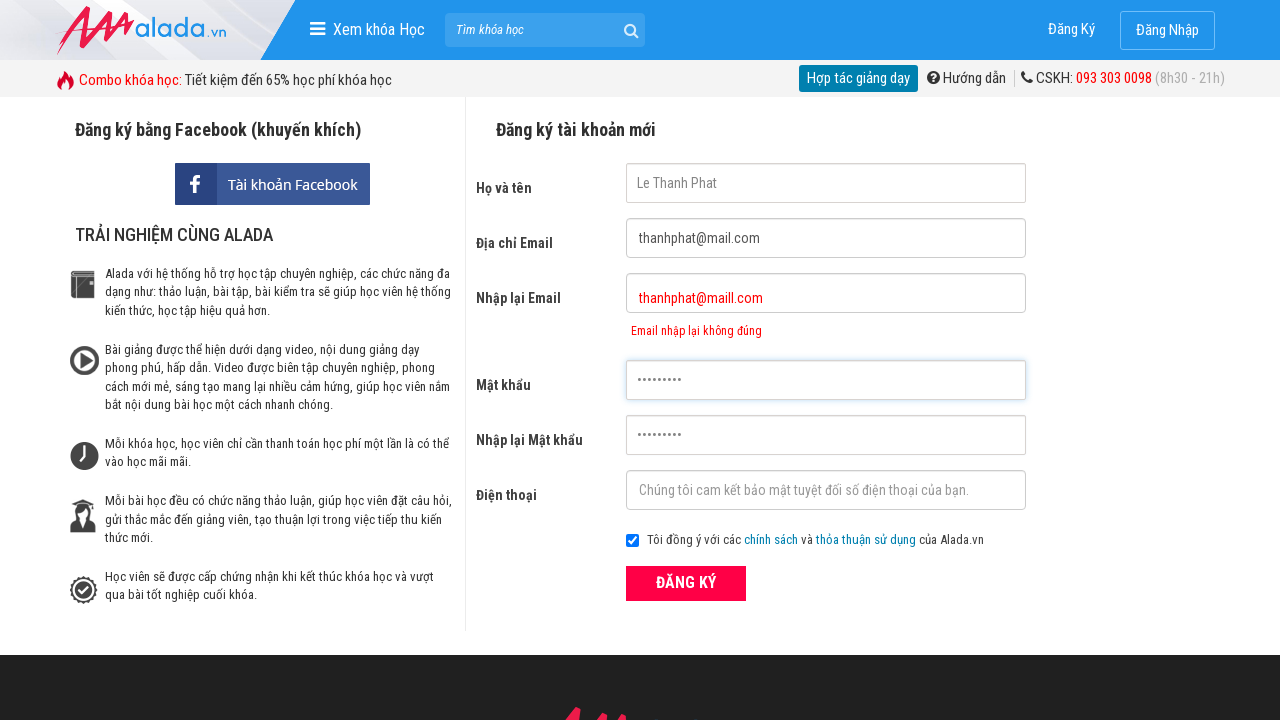

Filled phone field with '0355019946' on #txtPhone
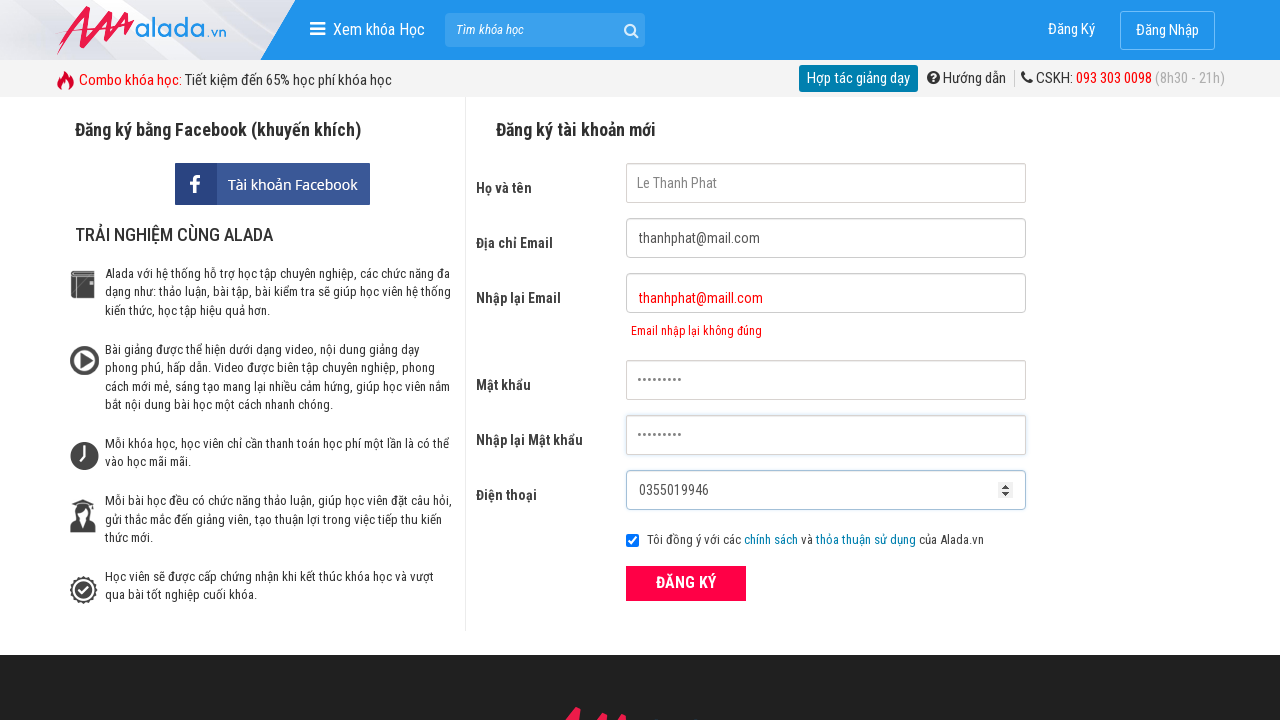

Clicked register button to submit form at (686, 583) on xpath=//div[@class='field_btn']/button
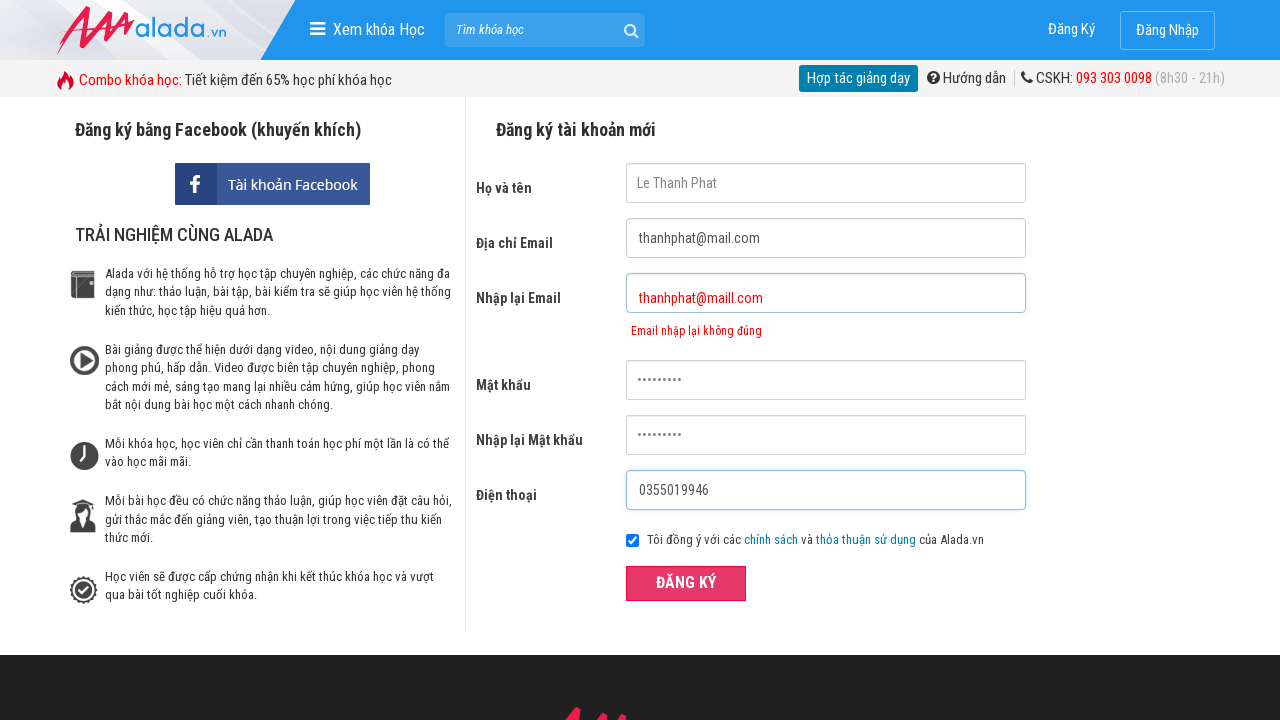

Waited for confirm email error message to appear
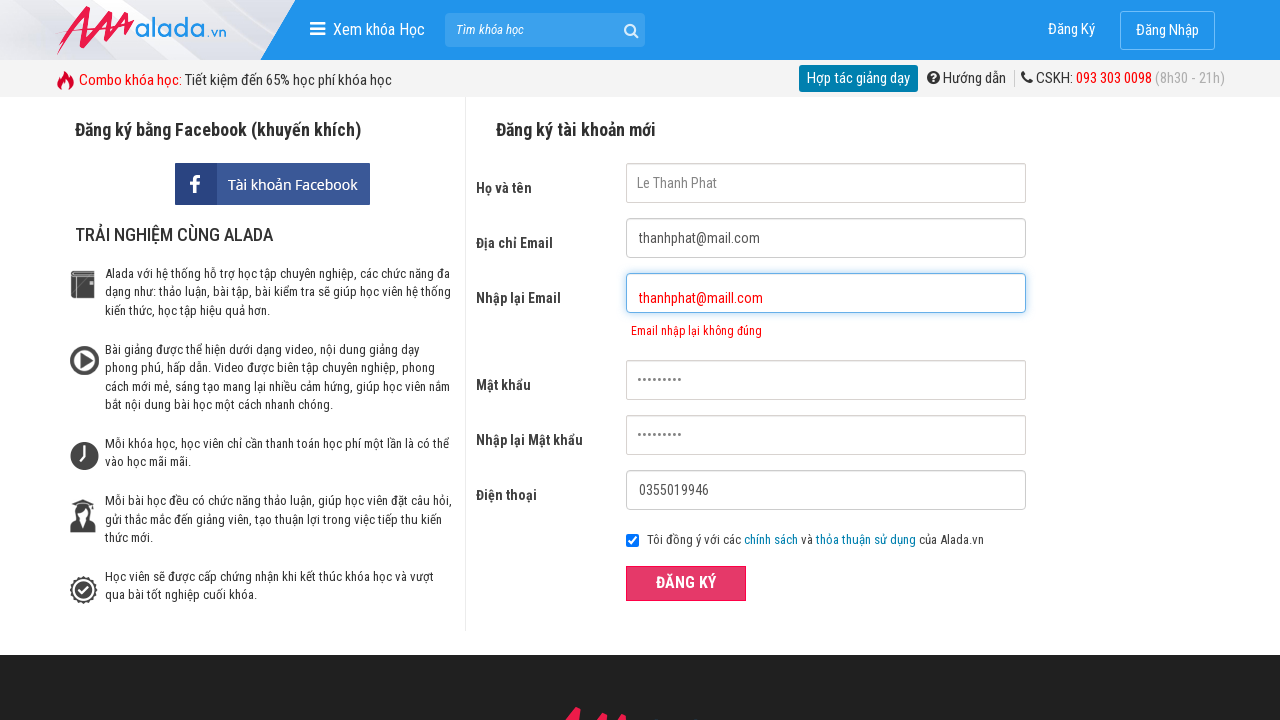

Verified confirm email error message matches expected text 'Email nhập lại không đúng'
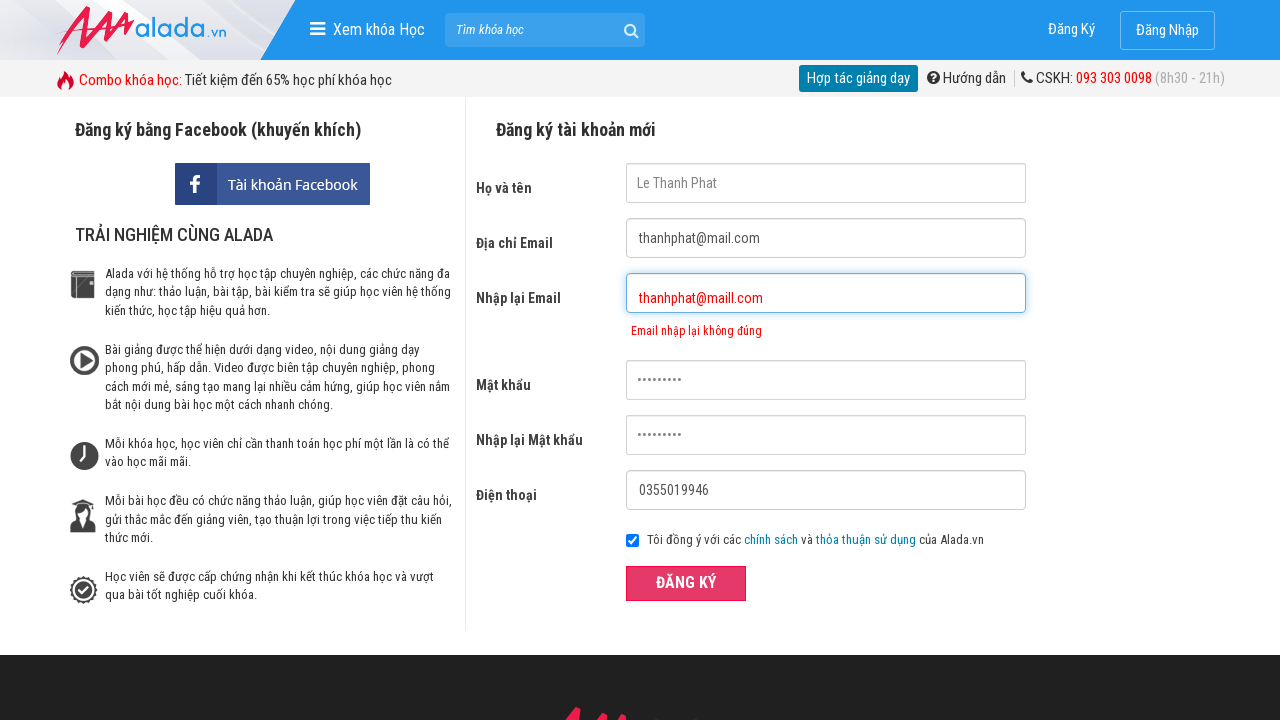

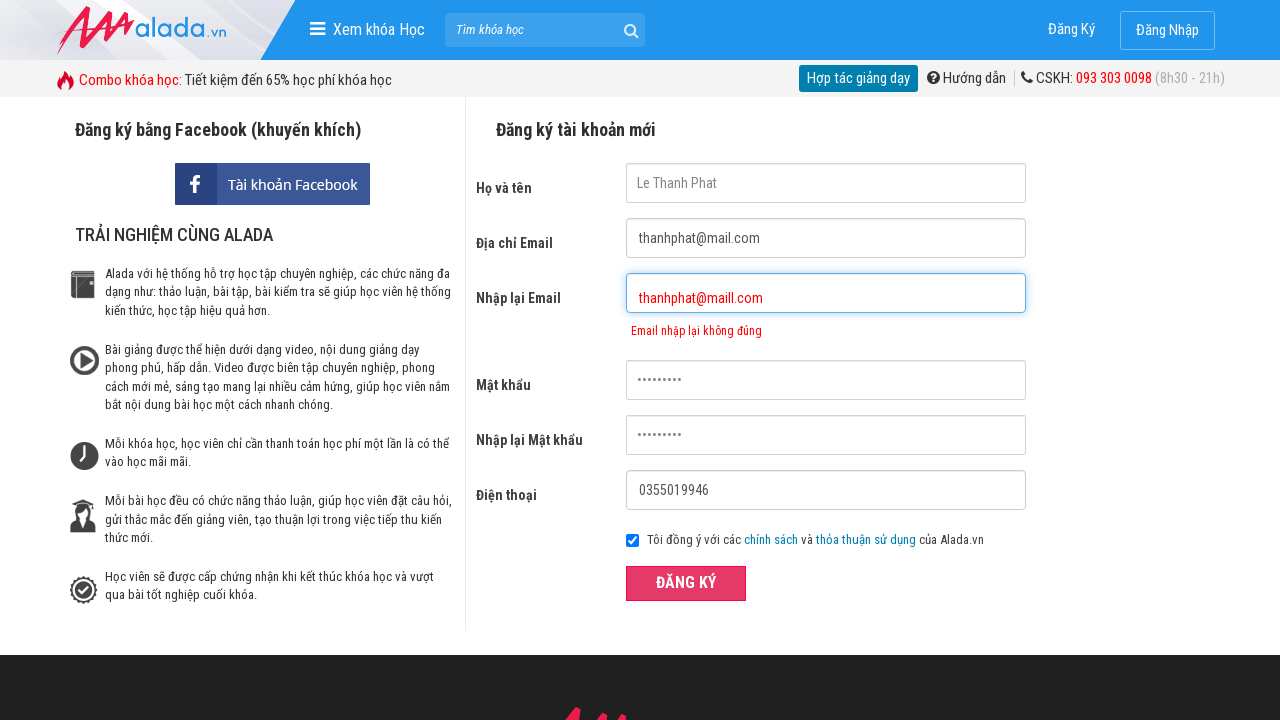